Tests scrolling to form elements and filling in name and date fields on a form page

Starting URL: https://formy-project.herokuapp.com/scroll

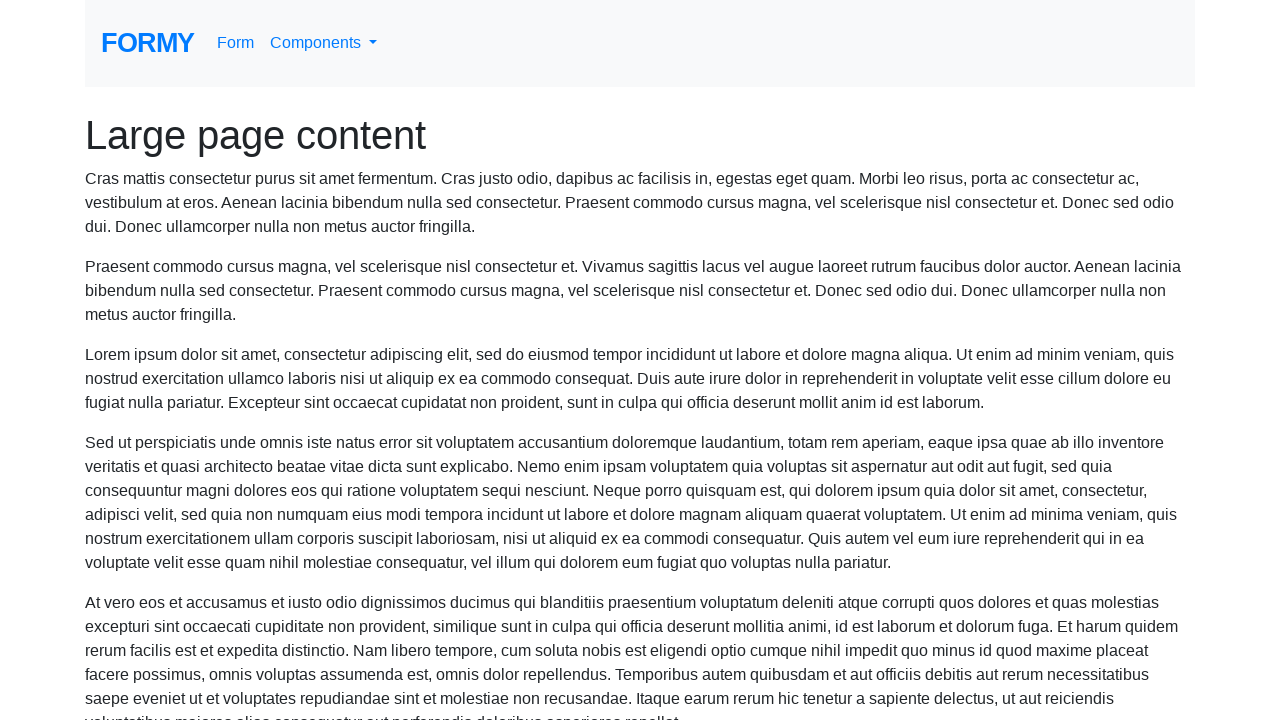

Located the name field element
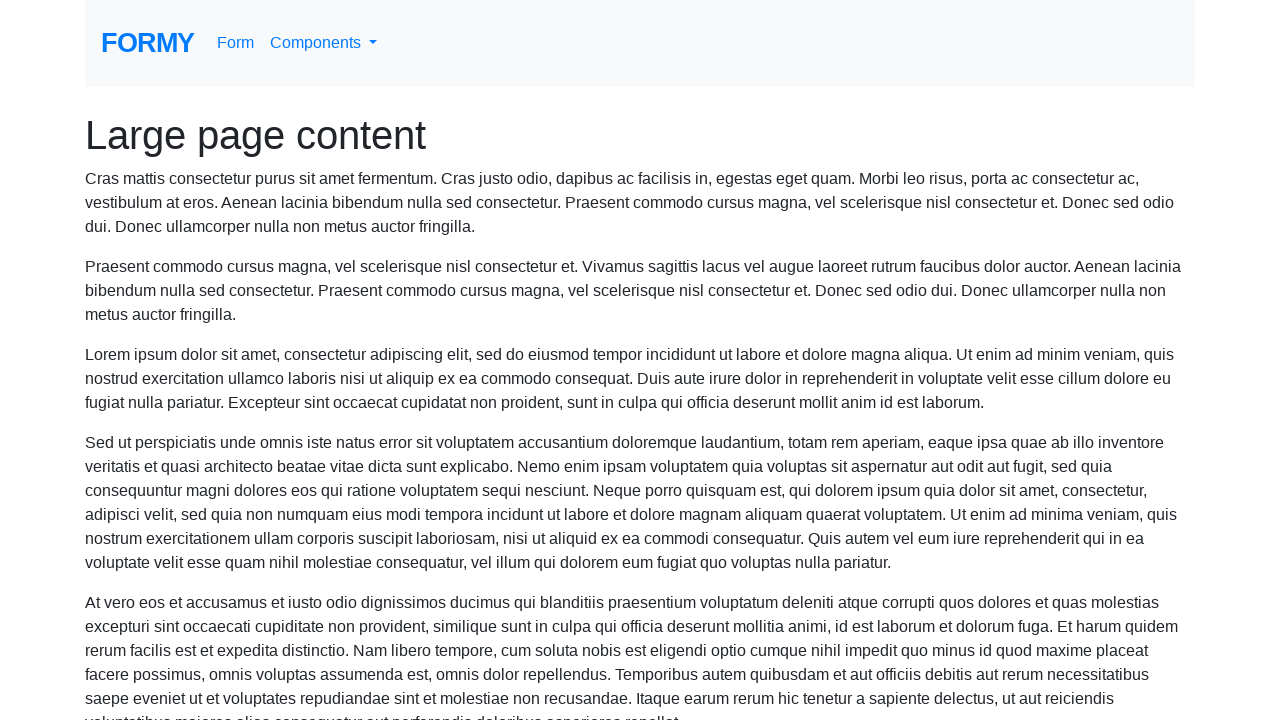

Scrolled to name field
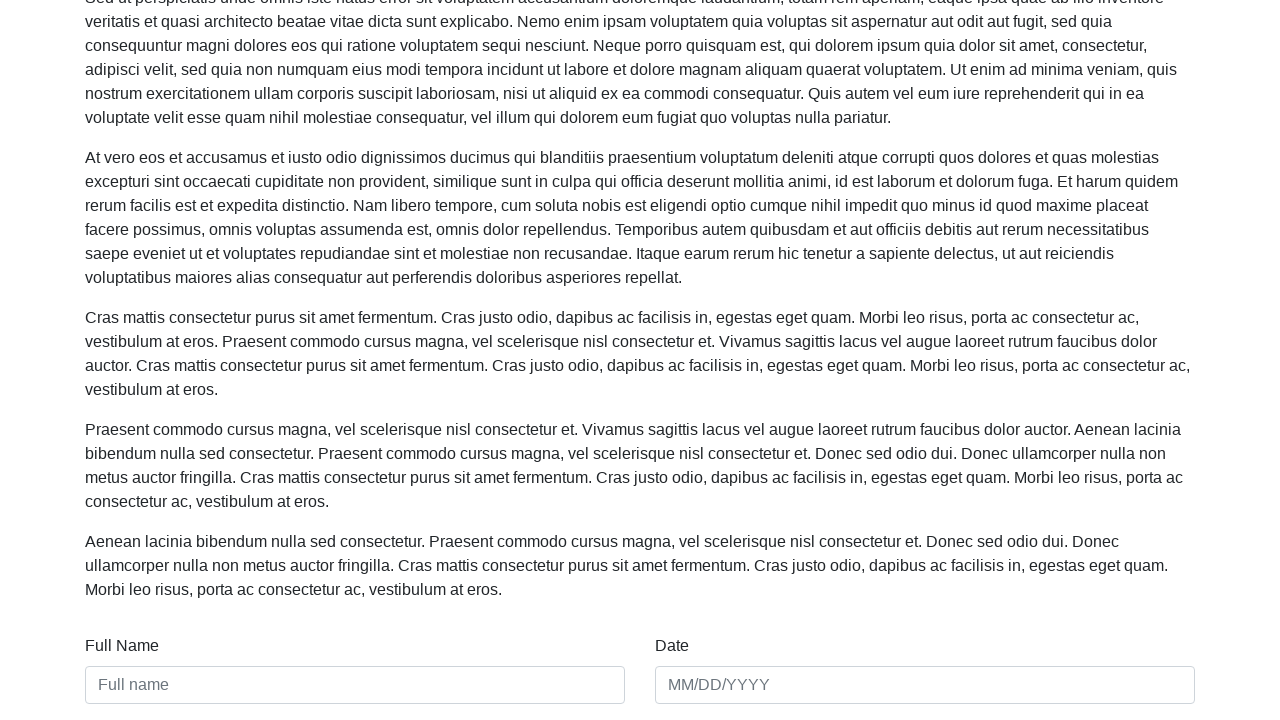

Filled name field with 'Marco Scheid' on #name
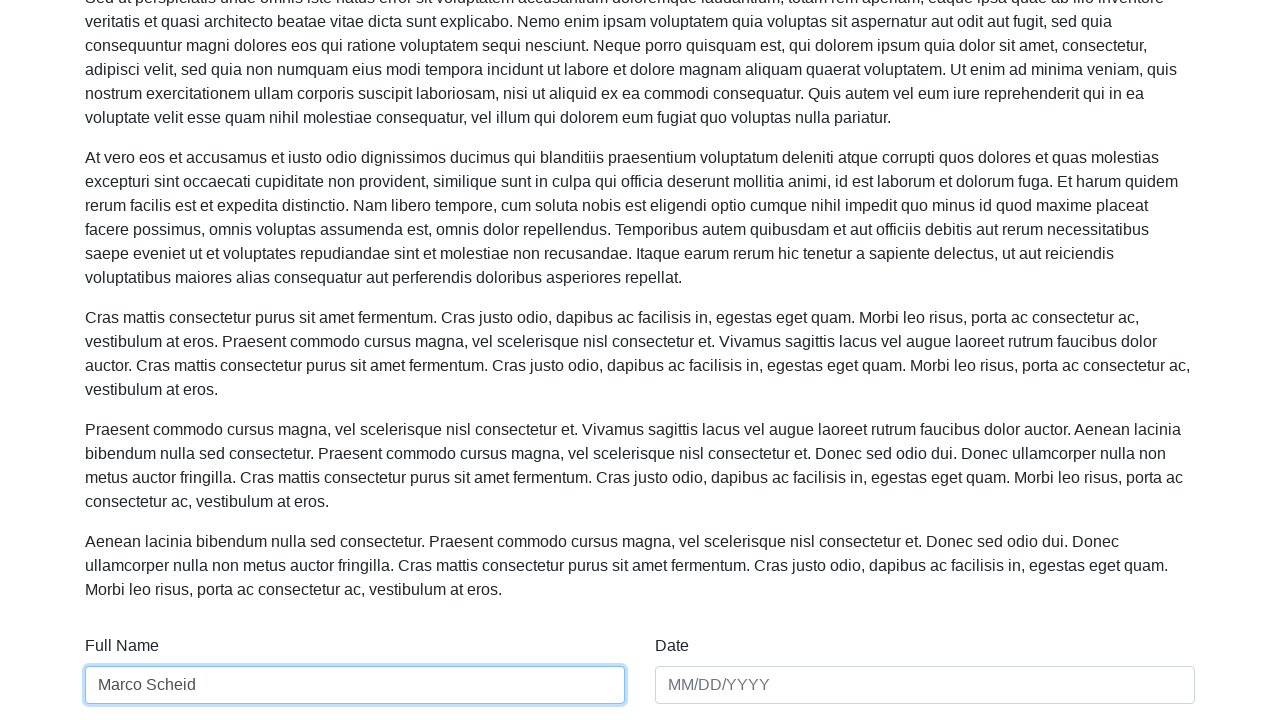

Filled date field with '11/21/1989' on #date
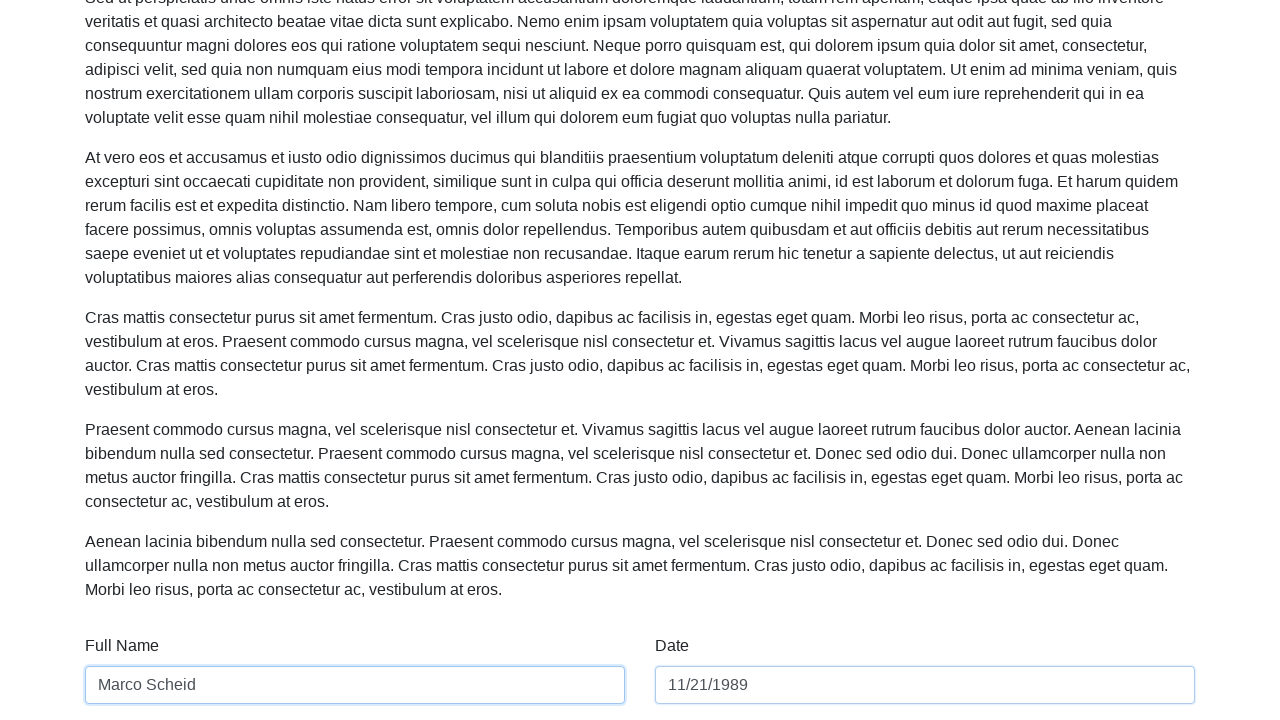

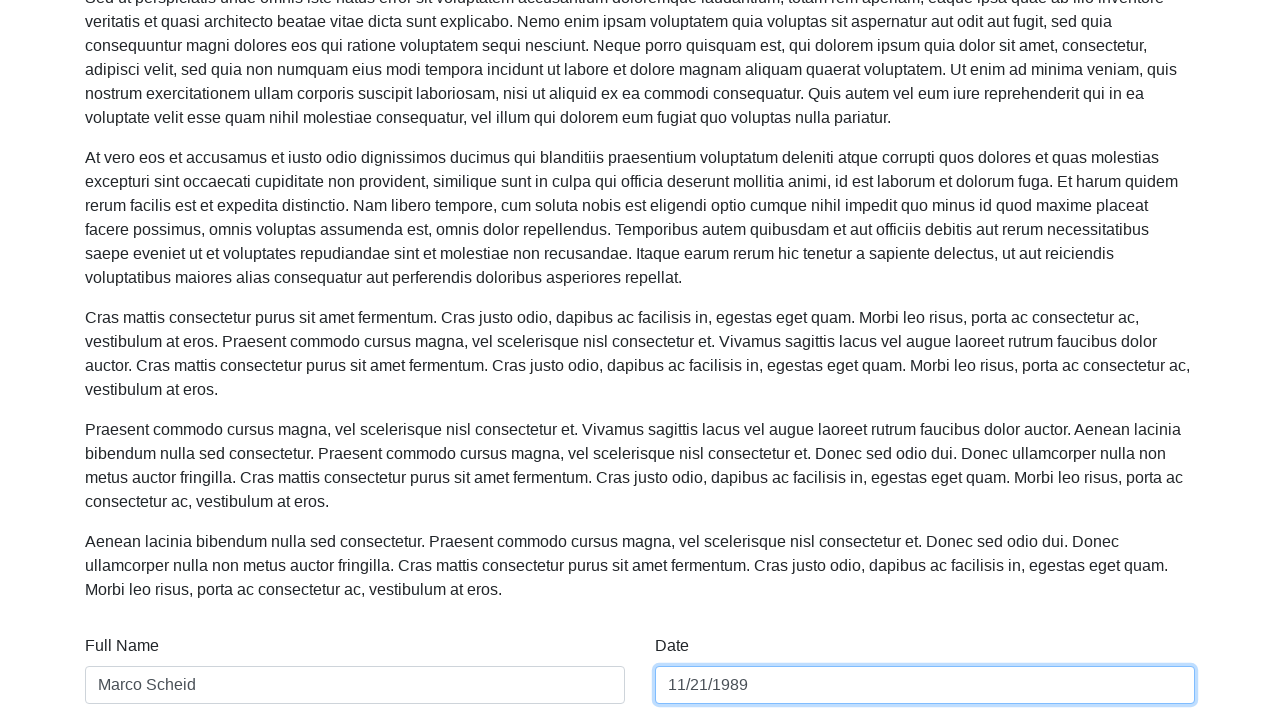